Fills out a practice form with personal information including name, email, mobile number, and date of birth

Starting URL: https://demoqa.com/automation-practice-form

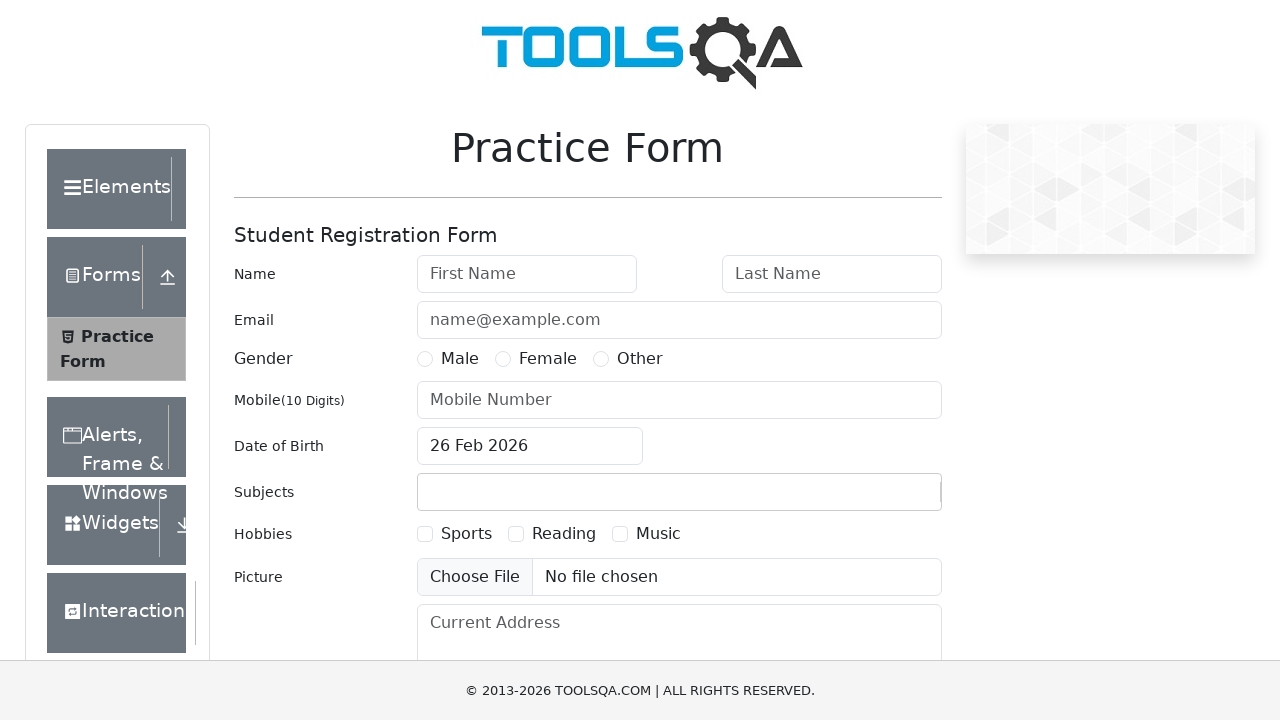

Filled first name field with 'Alina' on #firstName
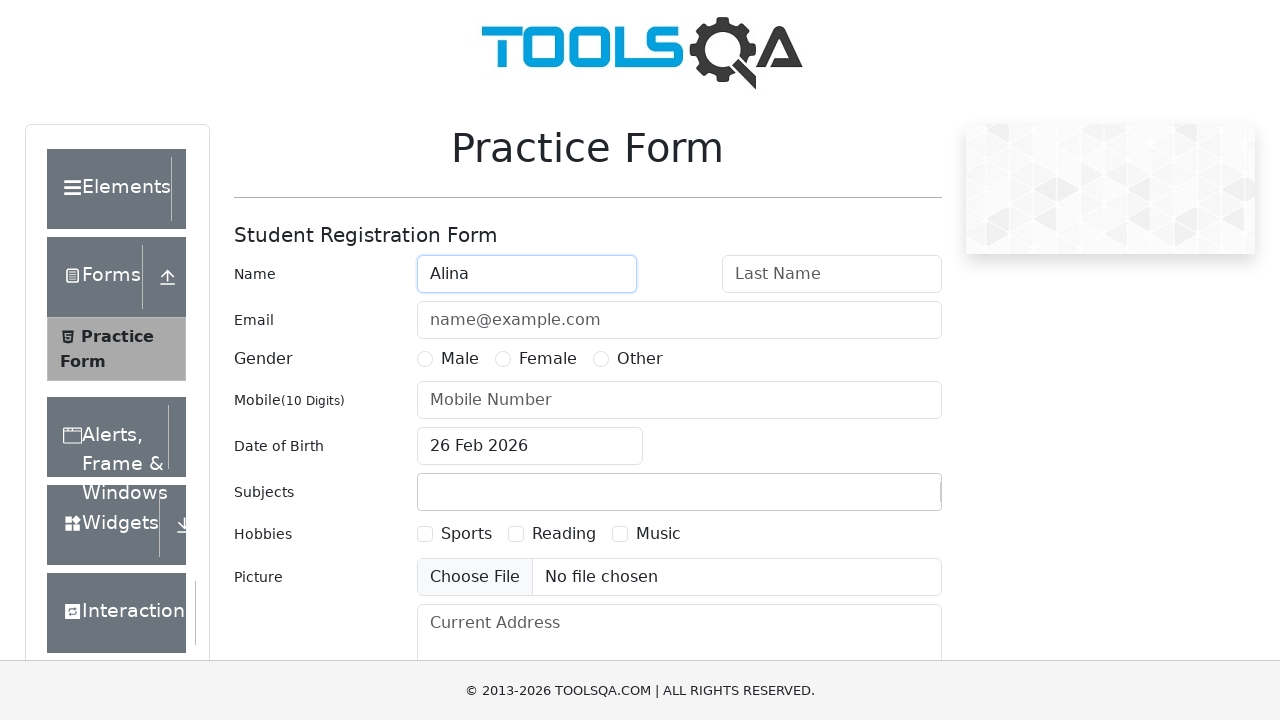

Filled last name field with 'Alieva' on #lastName
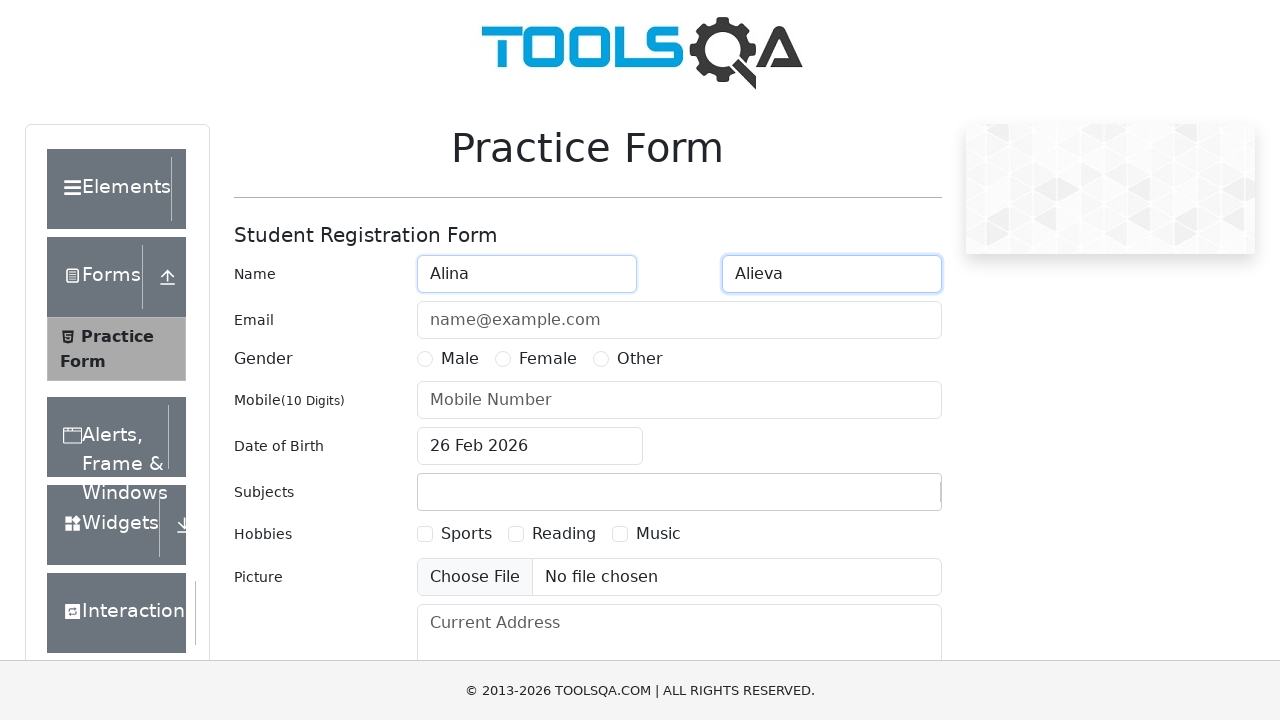

Filled email field with 'alieva@gmail.com' on #userEmail
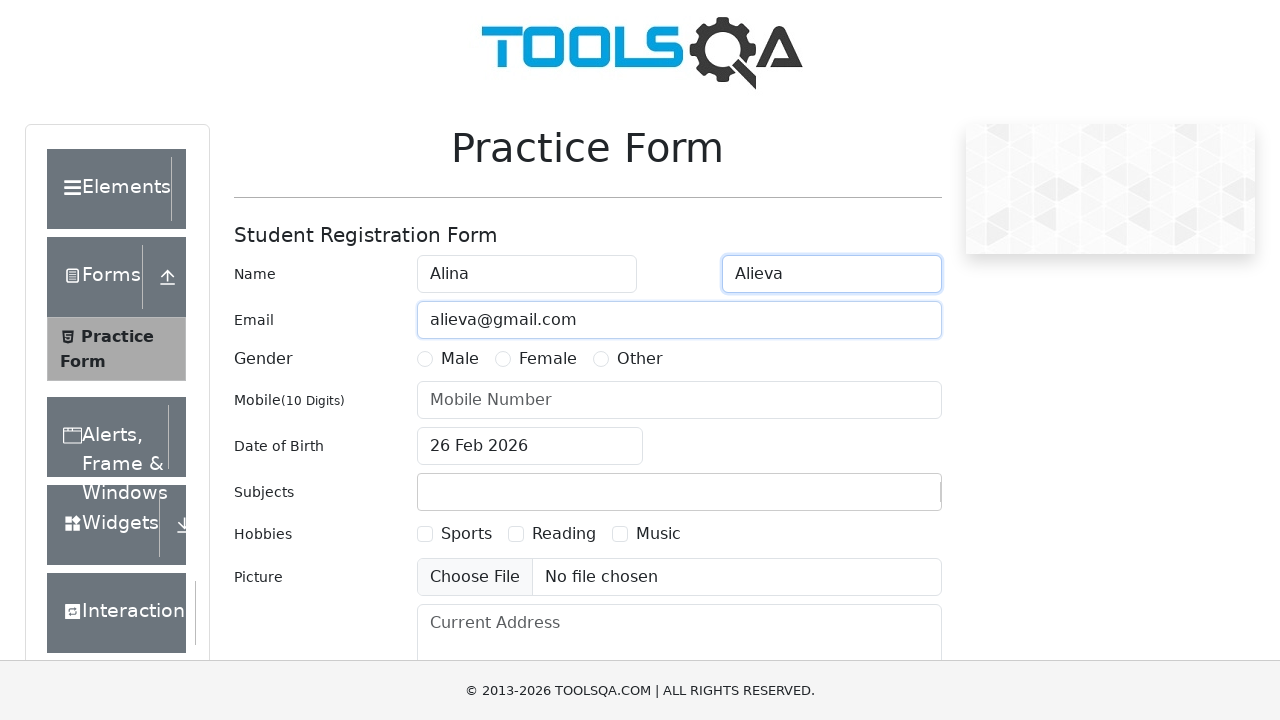

Filled mobile number field with '0550787858' on #userNumber
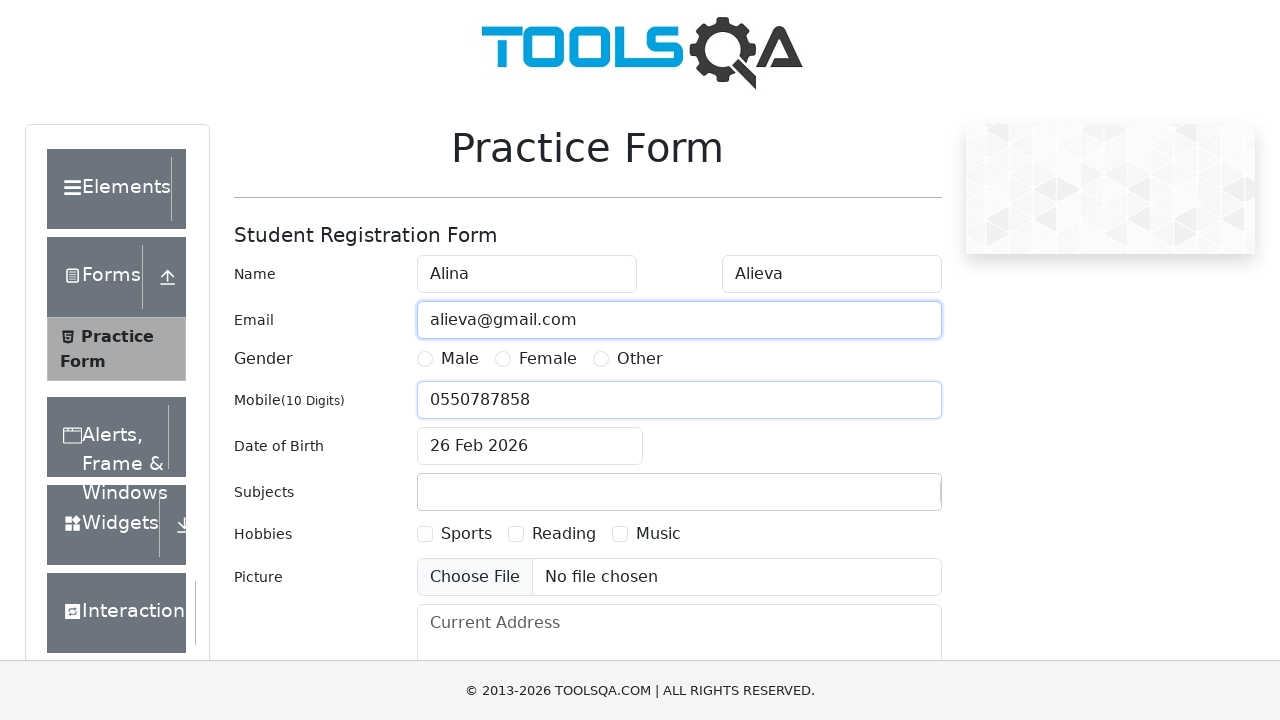

Filled date of birth field with '25 Sep 1993' on #dateOfBirthInput
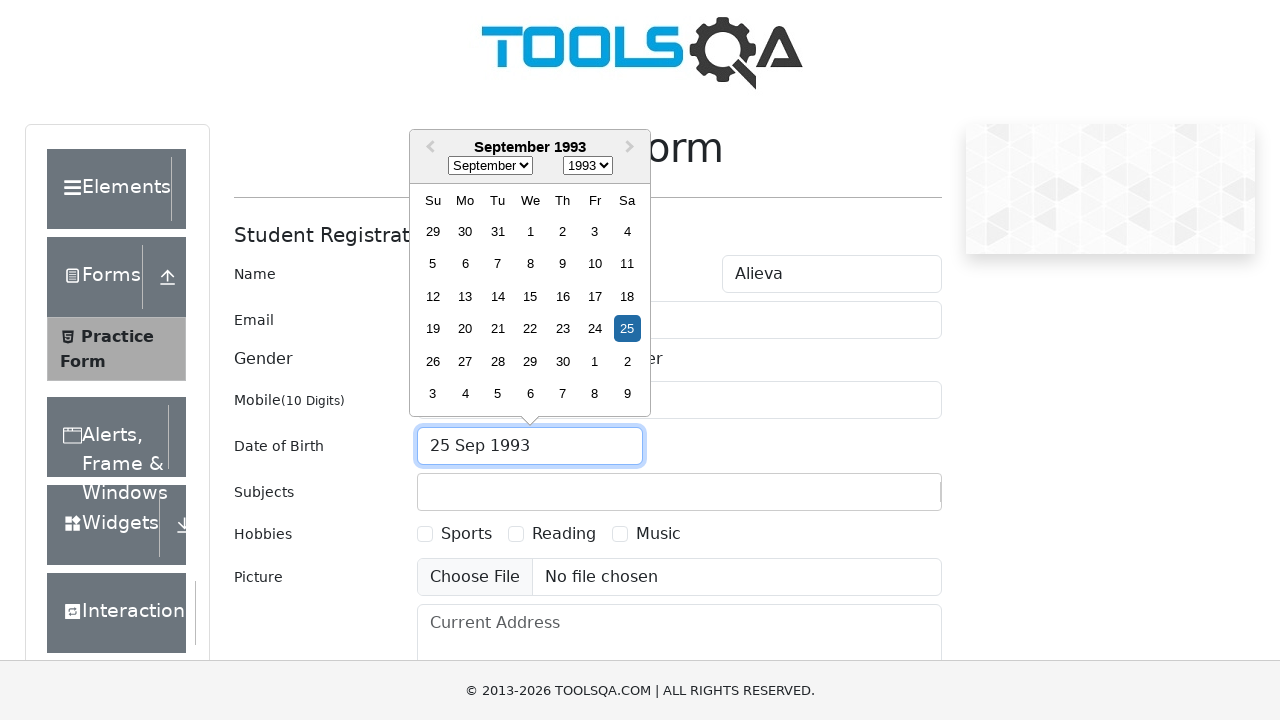

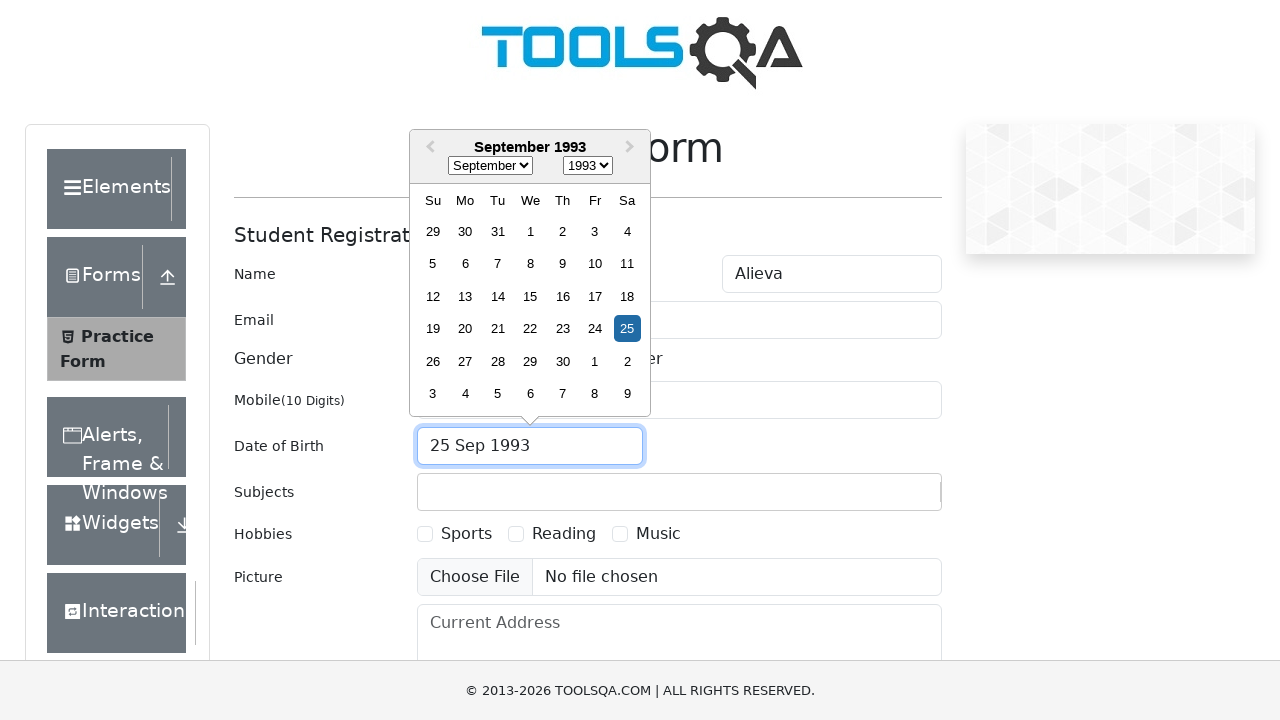